Tests selecting a specific checkbox by its value attribute, clicking on option2 checkbox and verifying its state

Starting URL: https://codenboxautomationlab.com/practice/

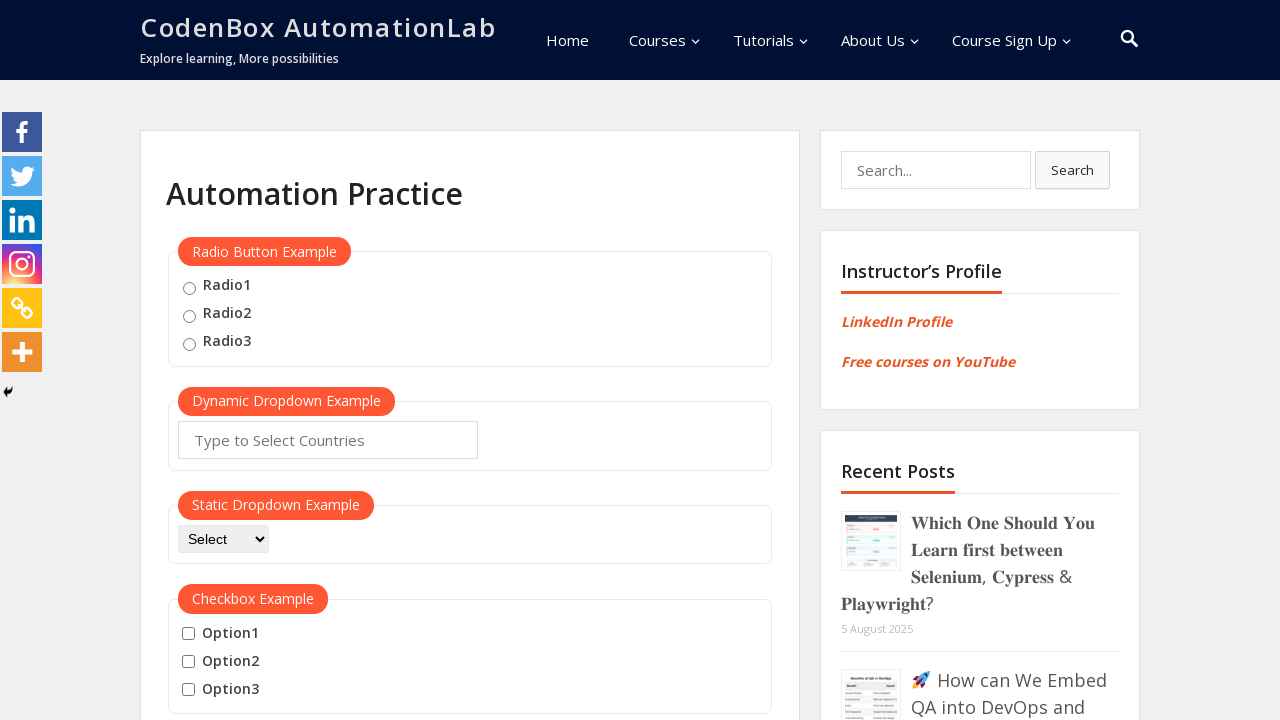

Clicked on option2 checkbox at (188, 662) on input[type='checkbox'][value='option2']
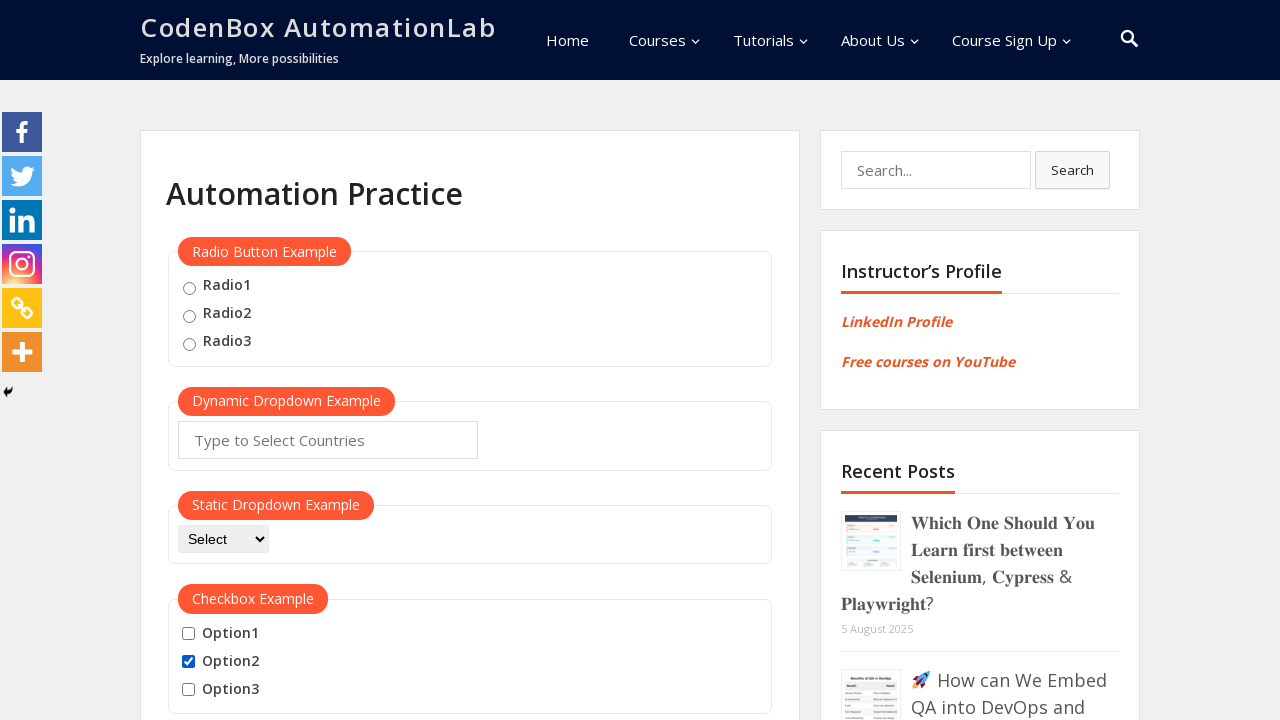

Located option2 checkbox element
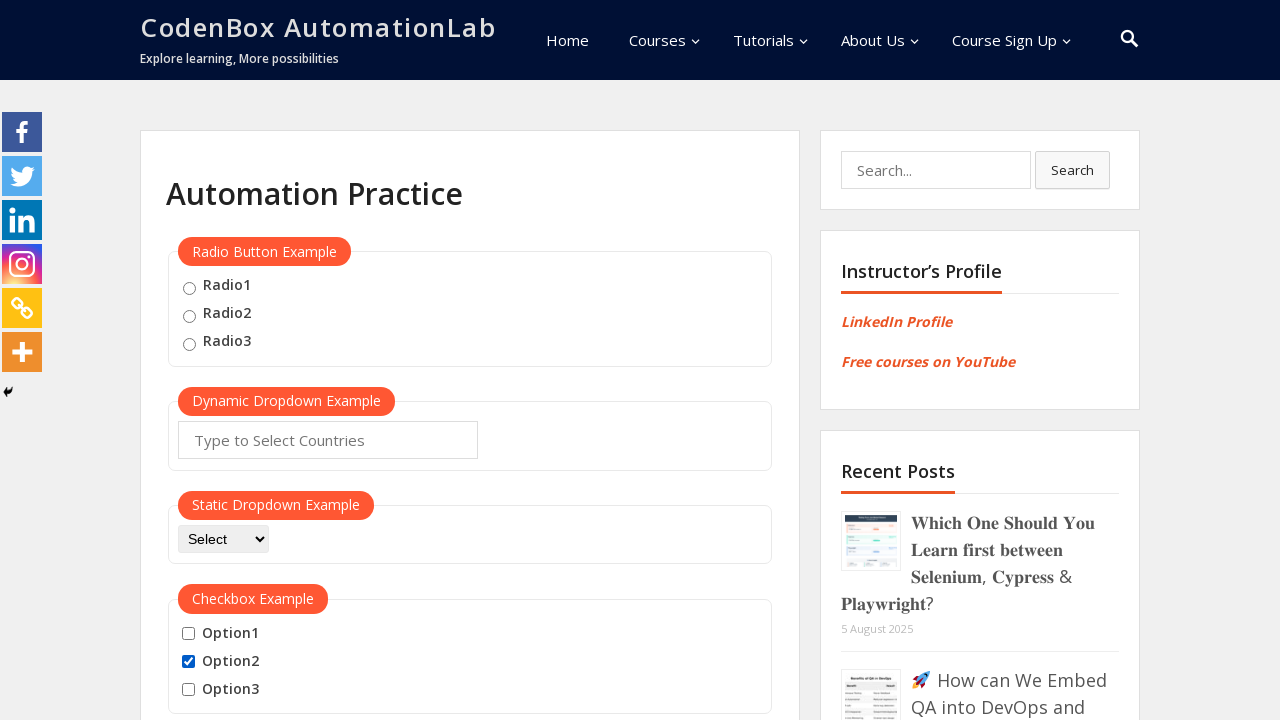

Verified that option2 checkbox is selected
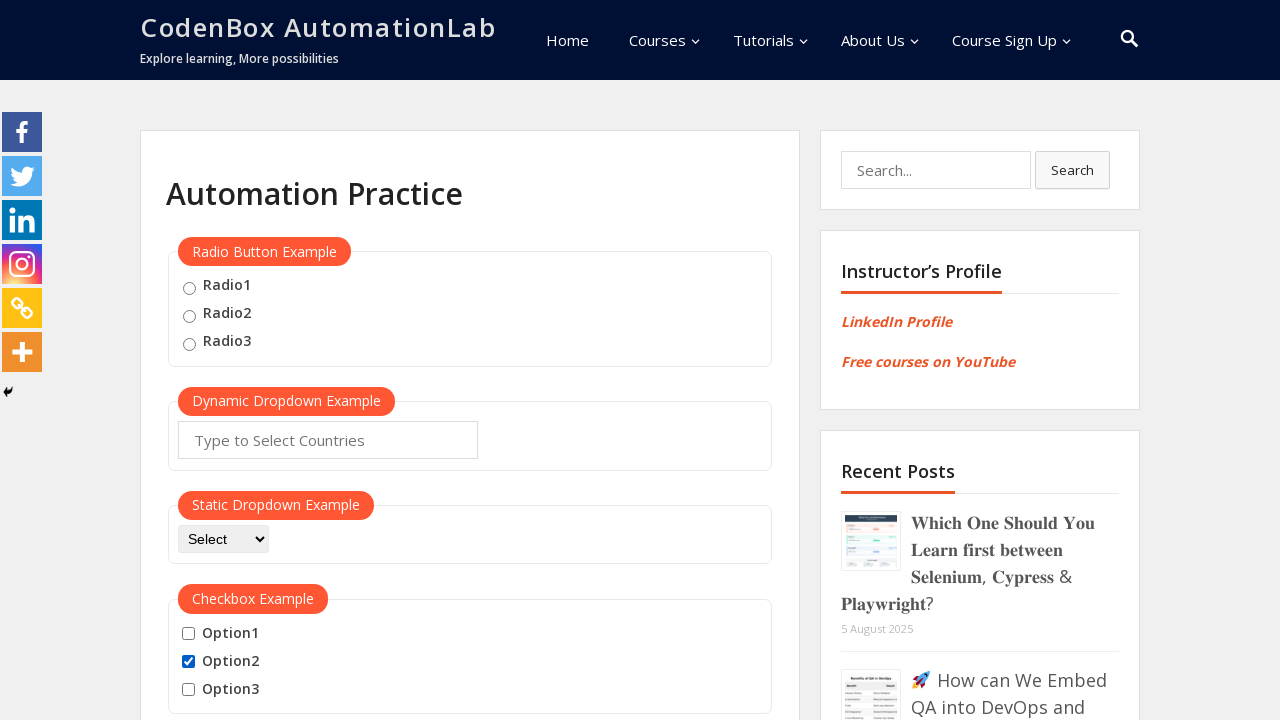

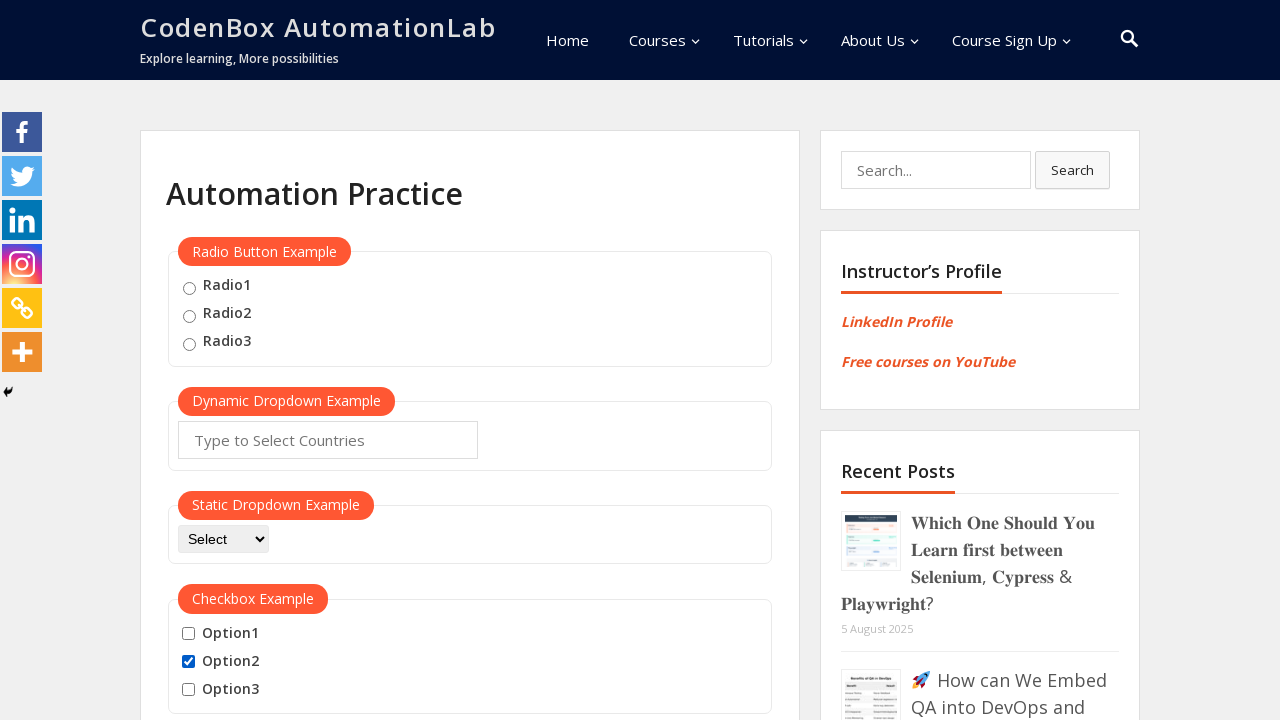